Tests dropdown selection functionality by selecting options from a static dropdown using different selection methods (by index, by visible text, and by value)

Starting URL: https://rahulshettyacademy.com/dropdownsPractise/

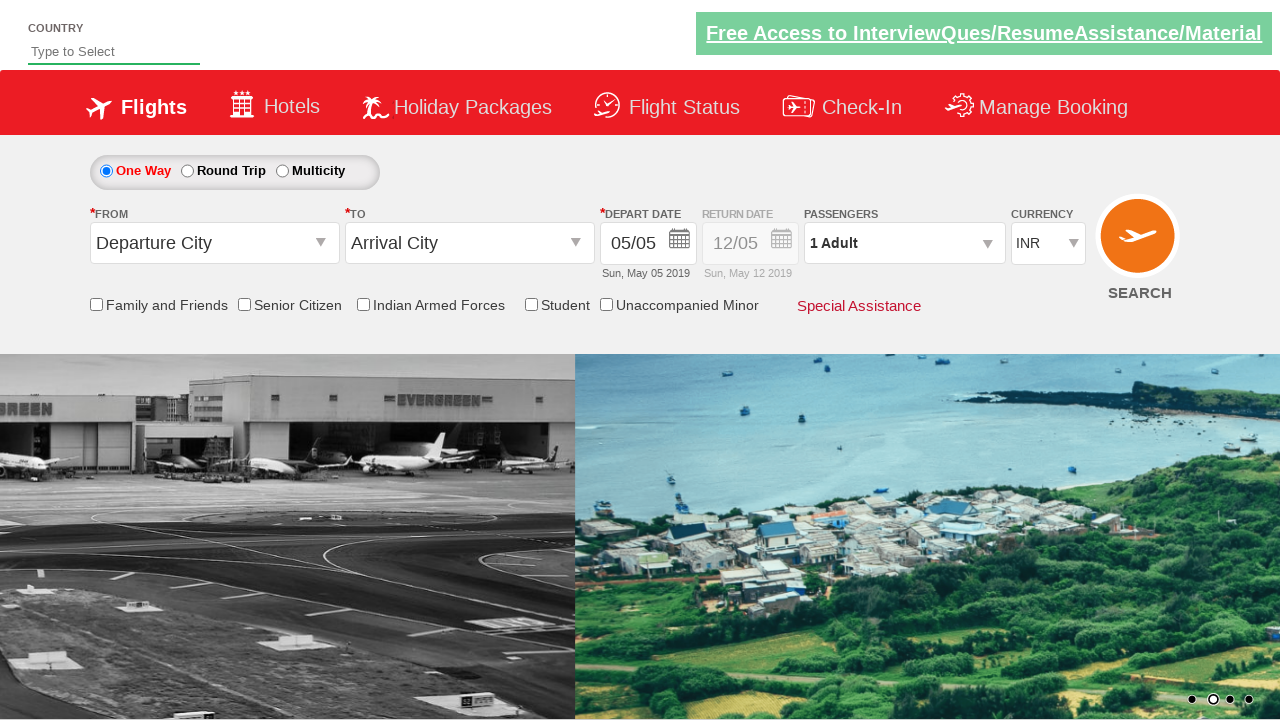

Selected dropdown option by index 3 (4th option) on #ctl00_mainContent_DropDownListCurrency
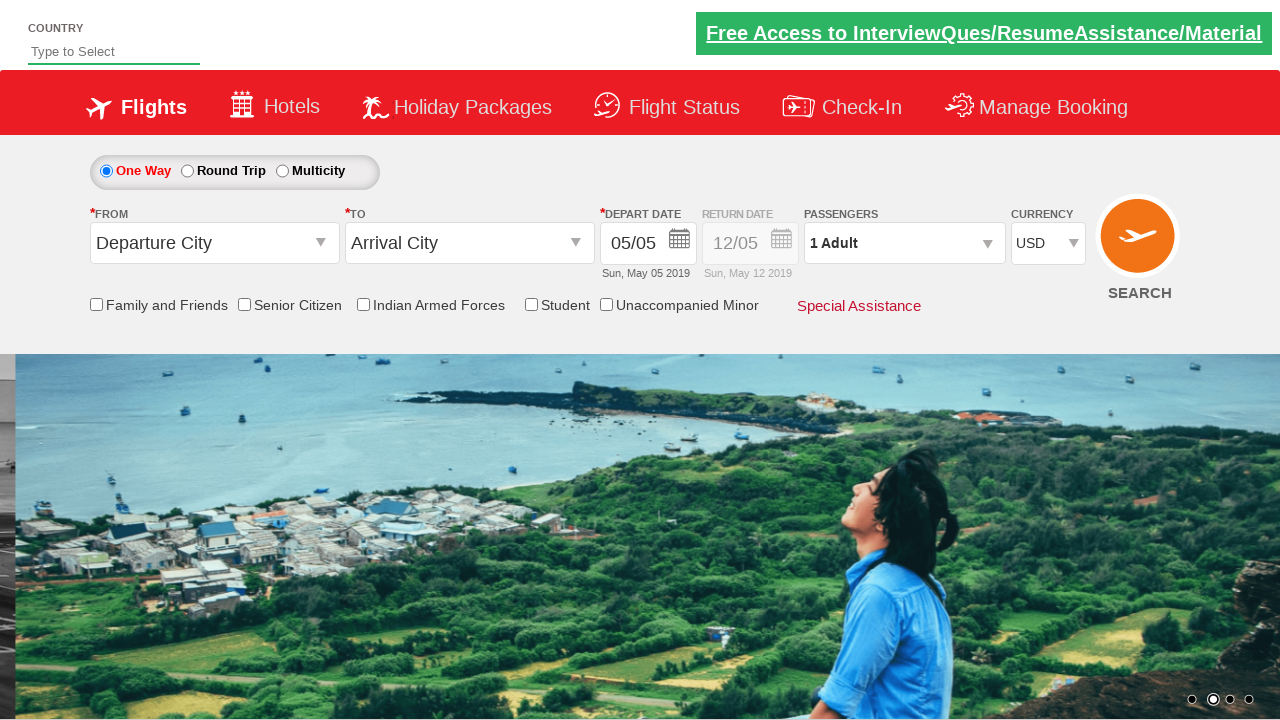

Waited 500ms for selection to register
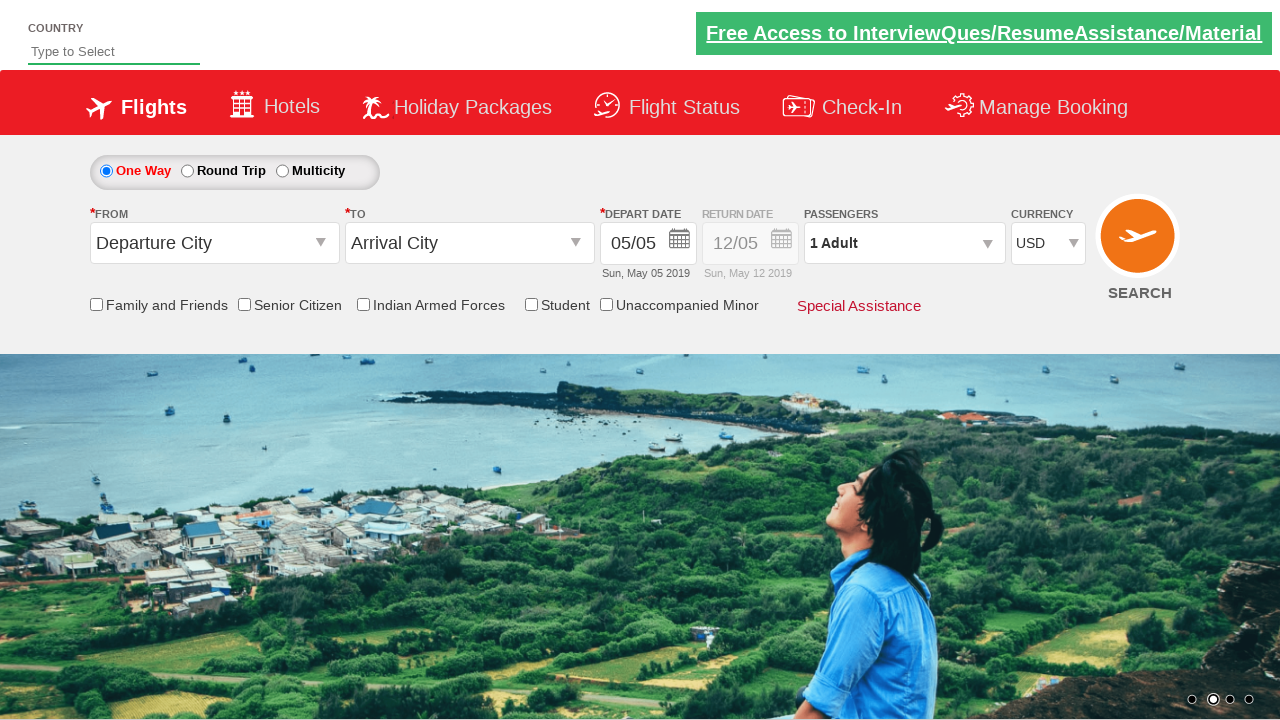

Selected dropdown option by visible text 'AED' on #ctl00_mainContent_DropDownListCurrency
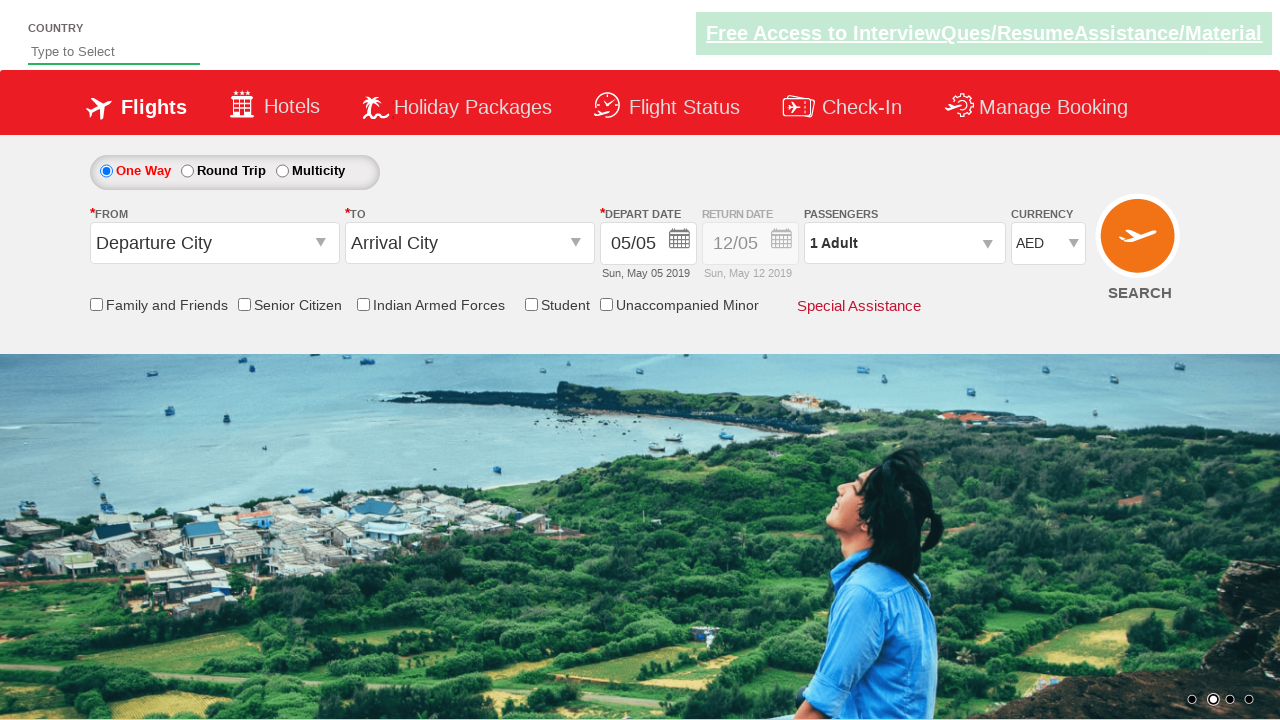

Waited 500ms for selection to register
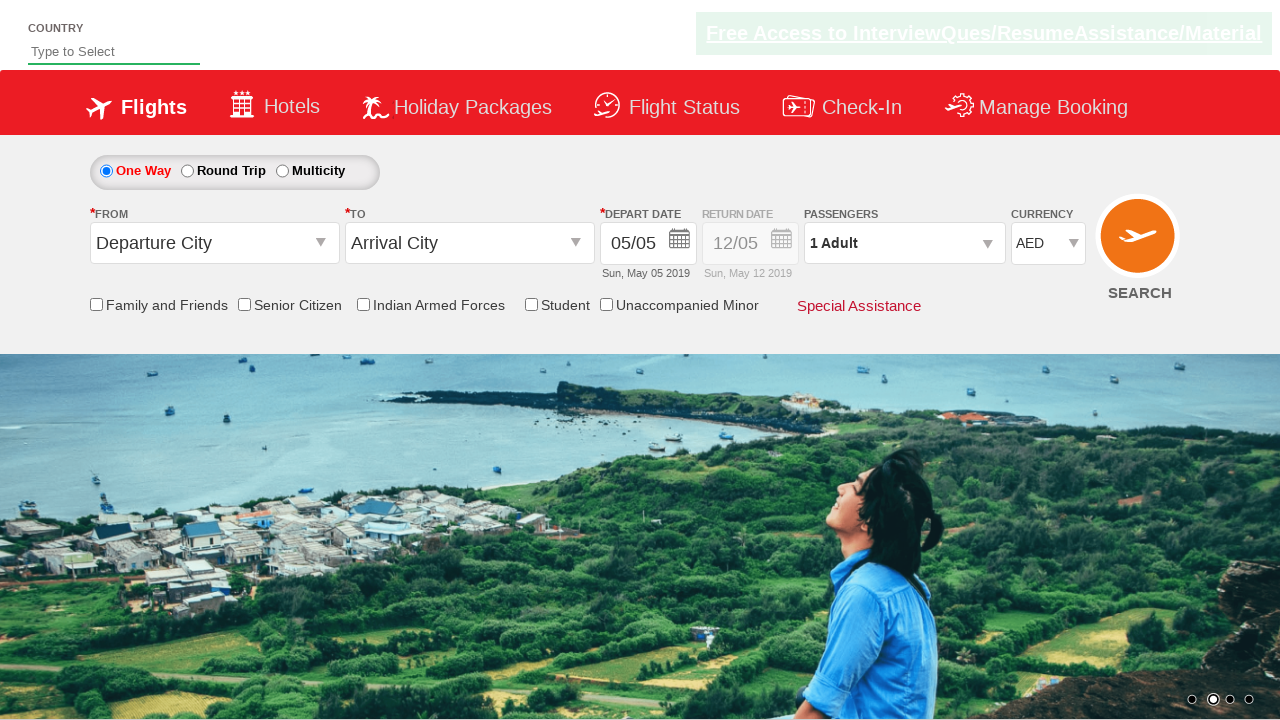

Selected dropdown option by value 'INR' on #ctl00_mainContent_DropDownListCurrency
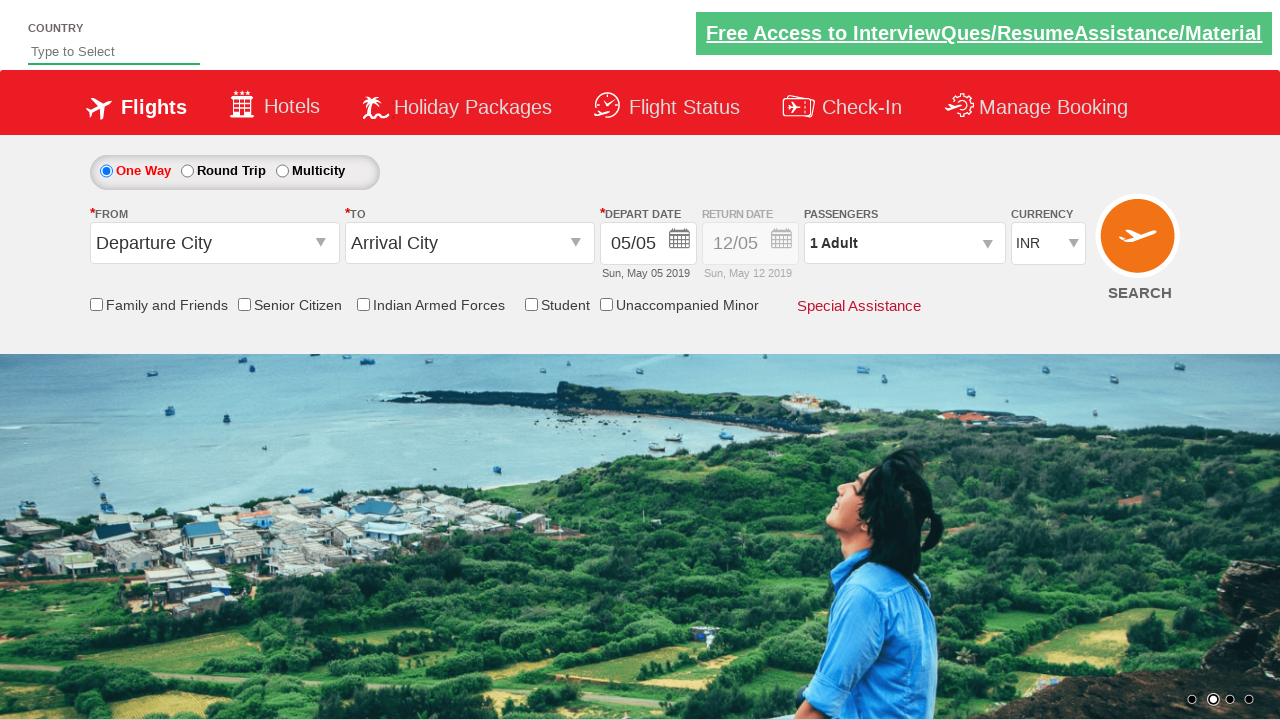

Verified final dropdown selection is 'INR'
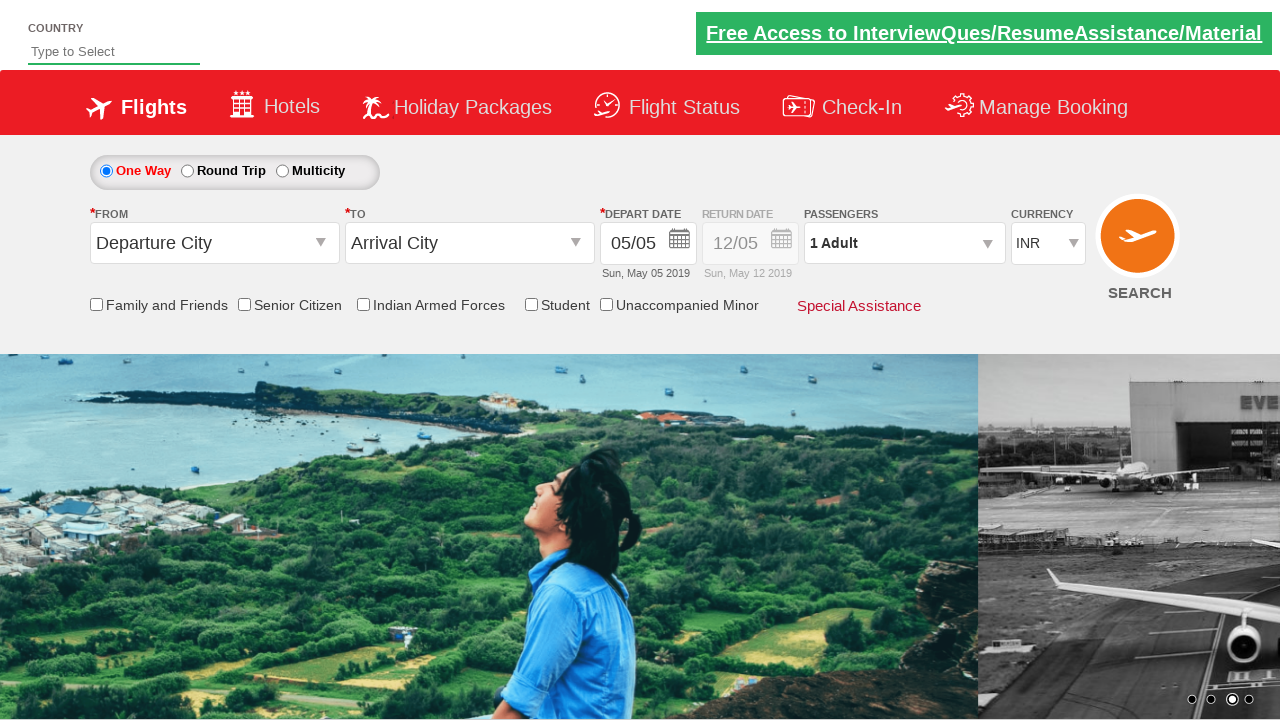

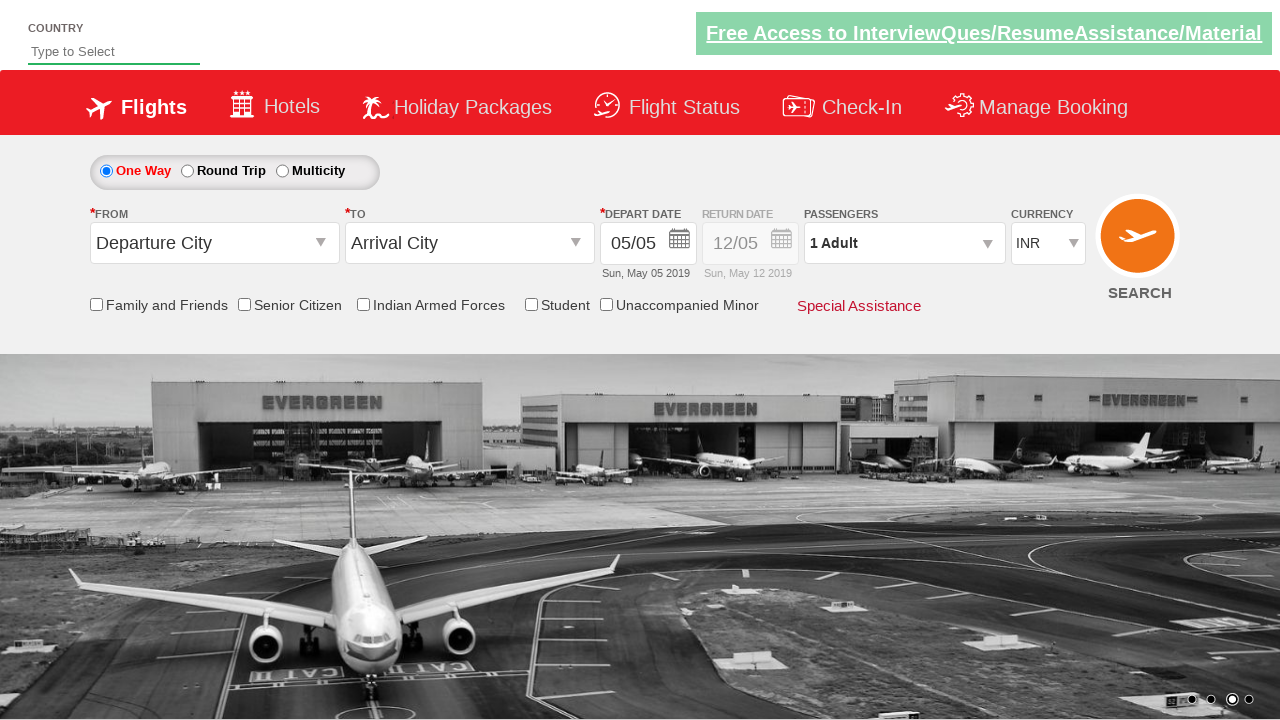